Tests multiple window handling by opening a new window/tab, interacting with elements in the child window including a search functionality, then switching back to the parent window and filling out a registration form field.

Starting URL: https://demo.automationtesting.in/Windows.html

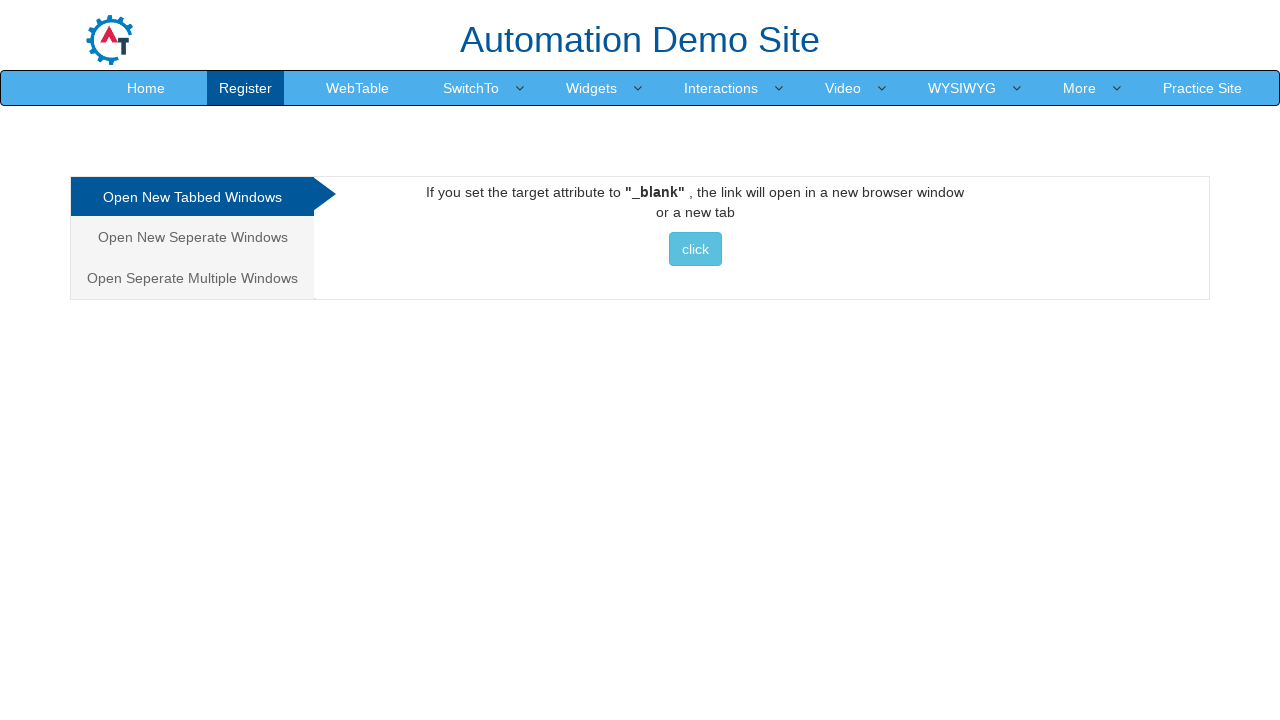

Clicked button to open new window/tab at (695, 249) on .btn-info
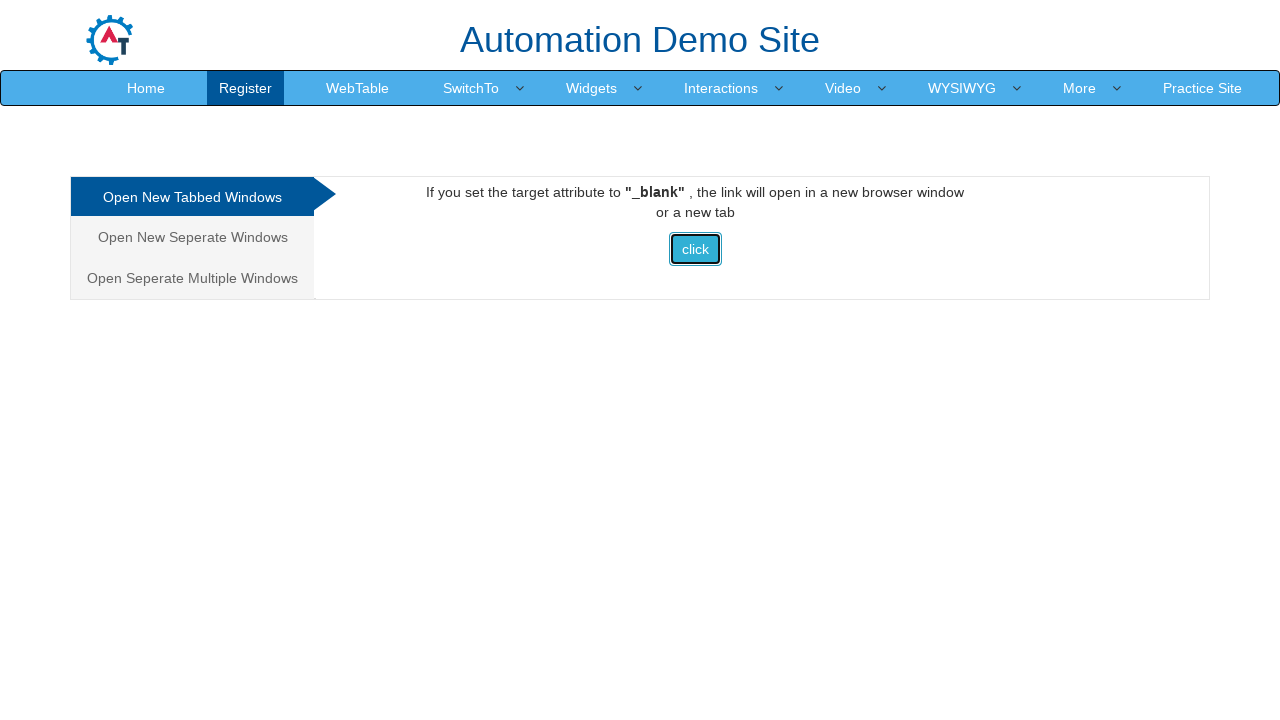

New window/tab opened and captured at (695, 249) on .btn-info
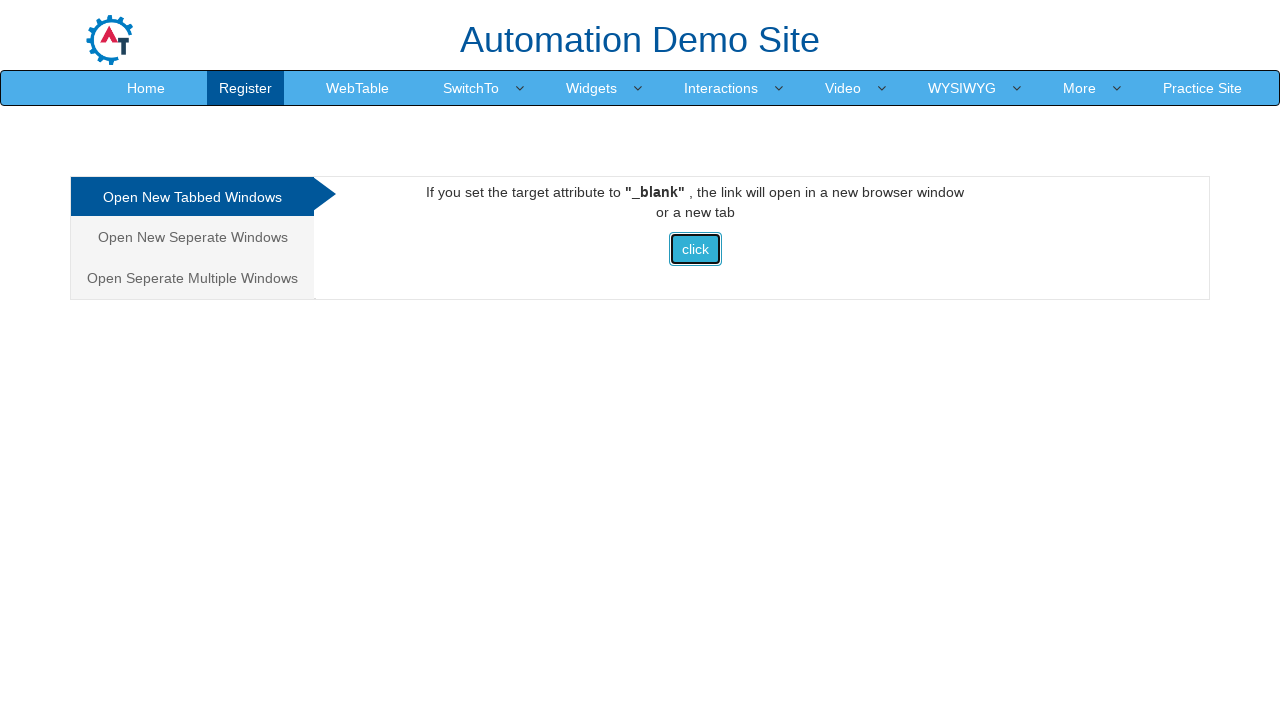

Child page loaded successfully
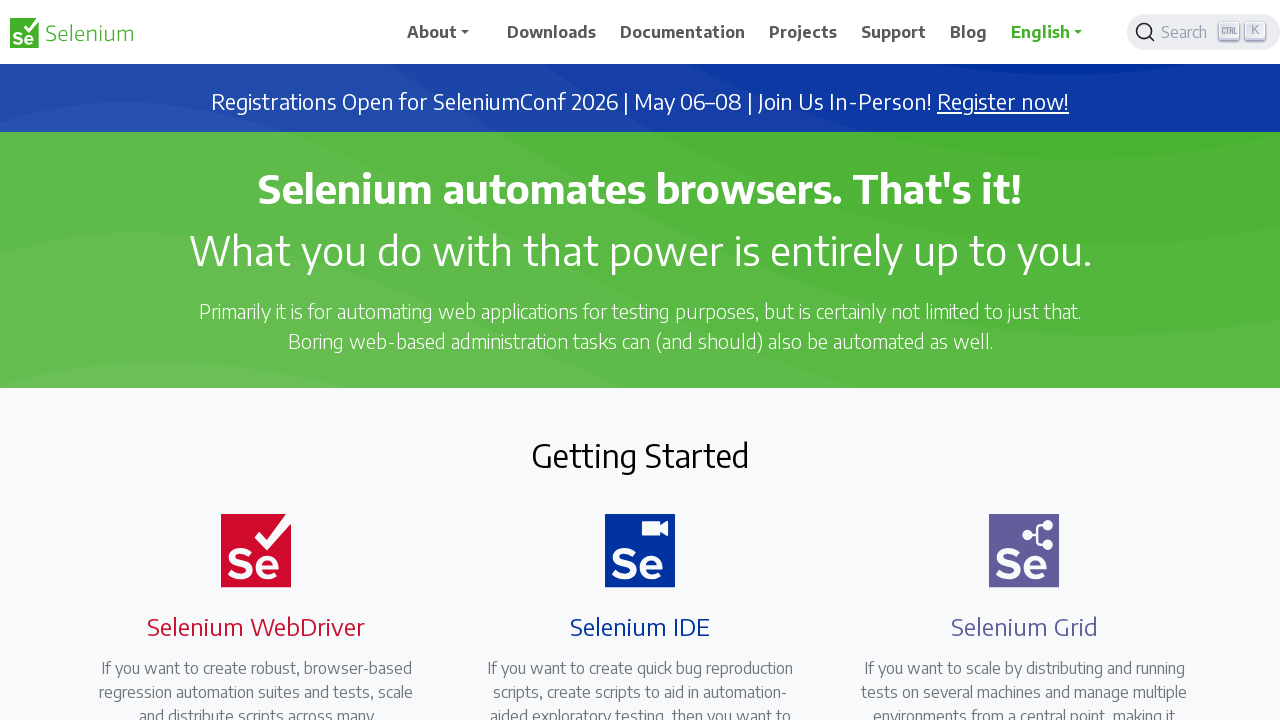

Clicked search button in child window at (1204, 32) on .DocSearch-Button
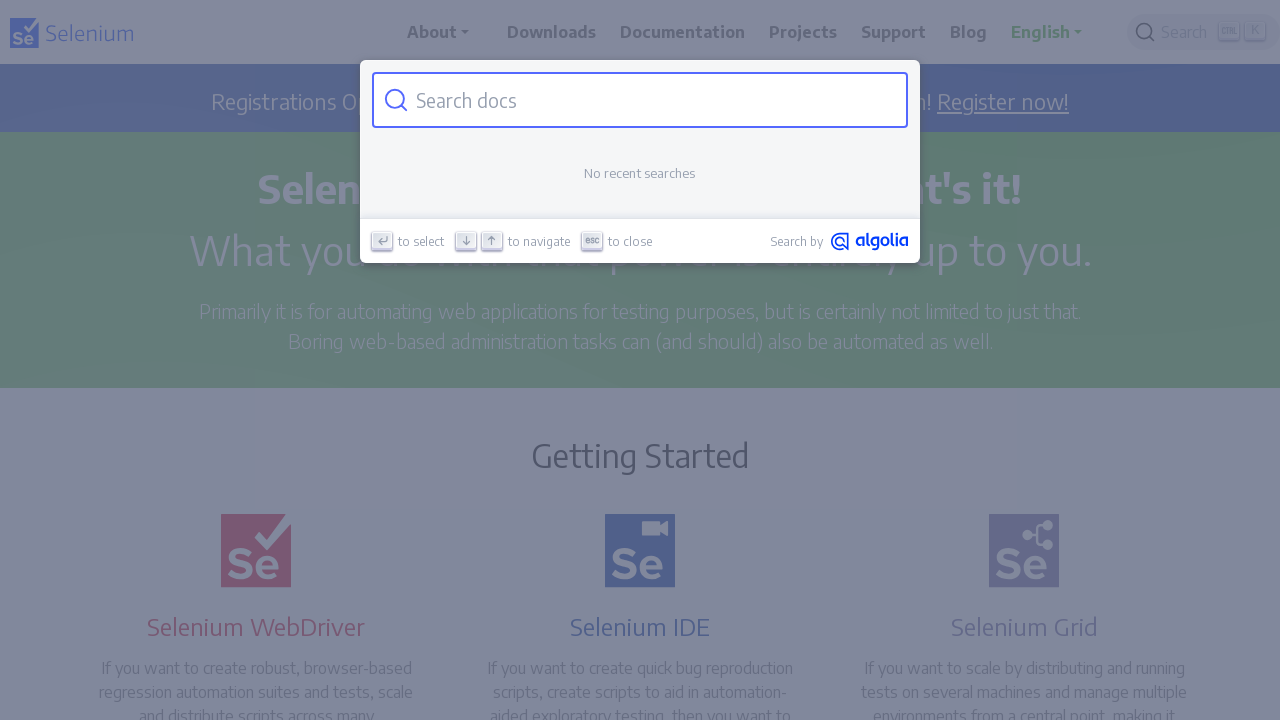

Filled search input with 'selenium' in child window on #docsearch-input
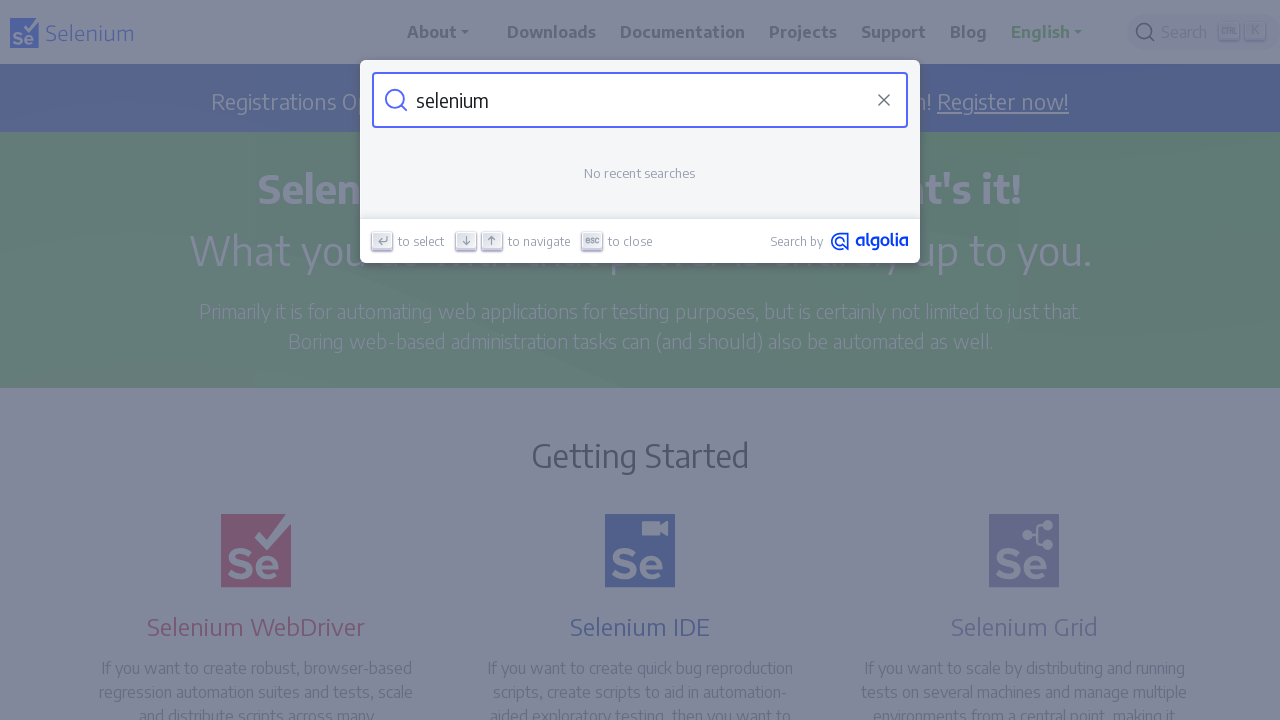

Pressed Enter to execute search in child window on #docsearch-input
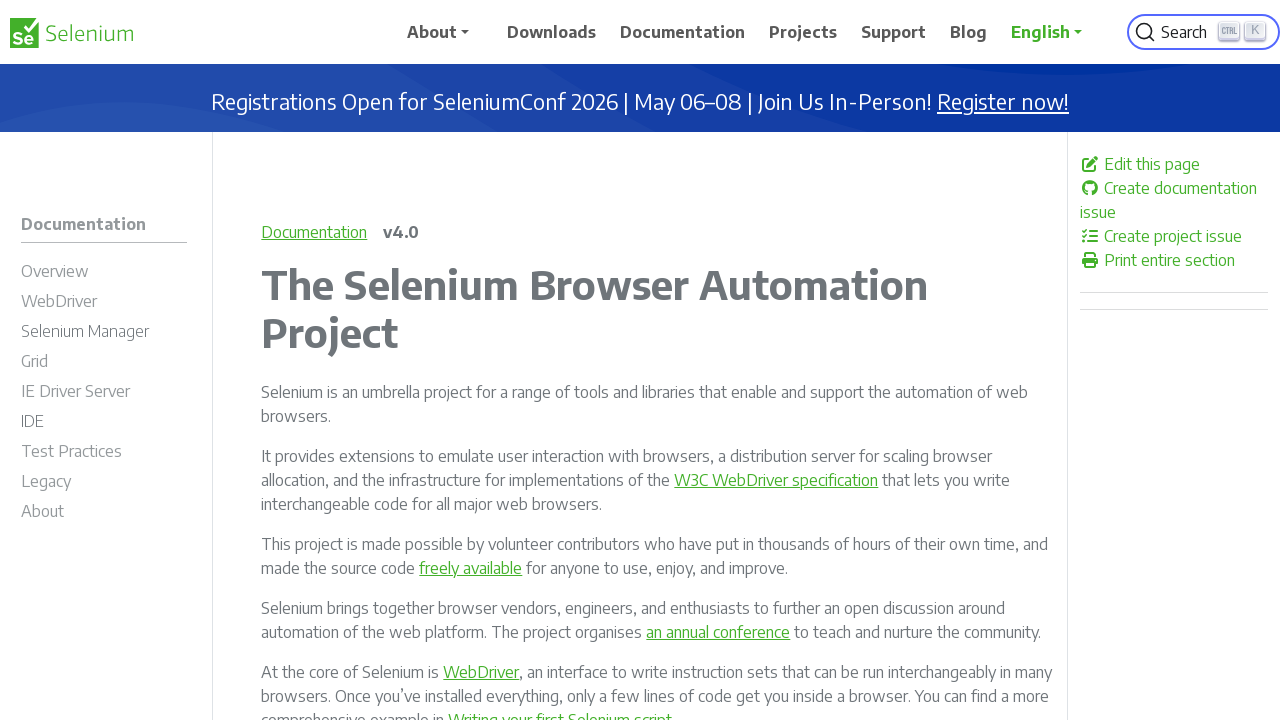

Closed child window
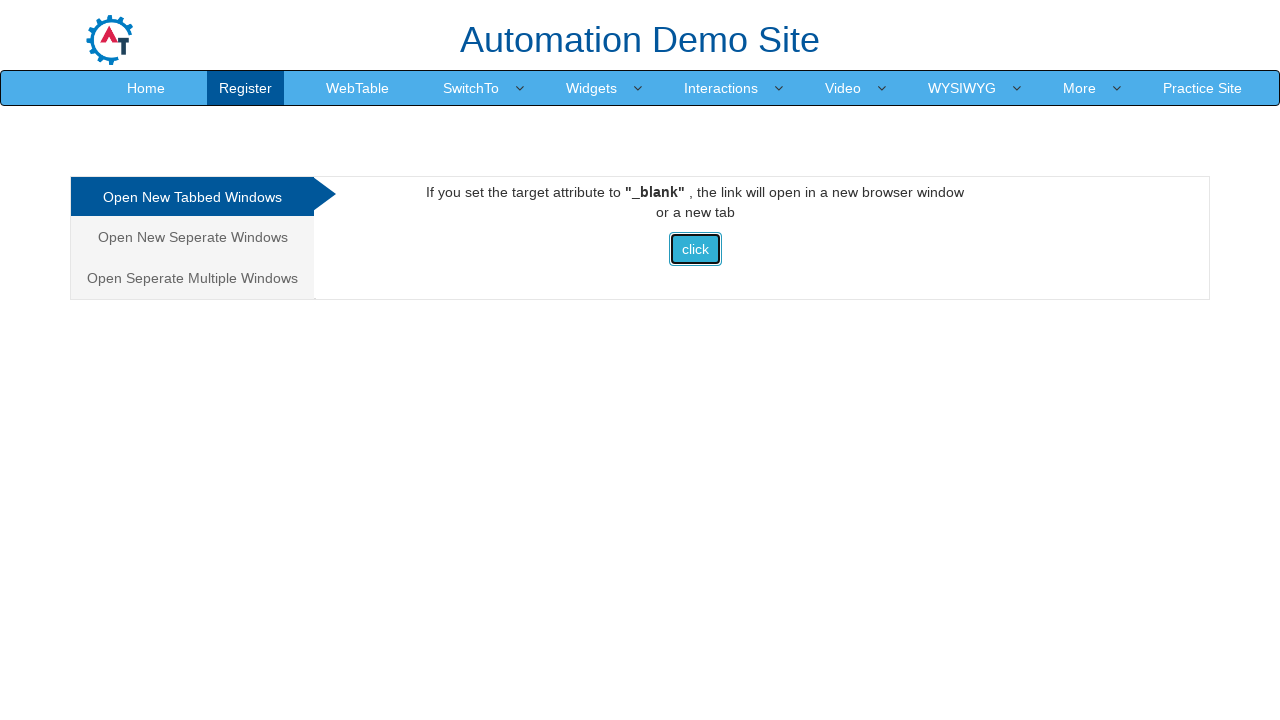

Clicked Register link in parent window at (246, 88) on xpath=//a[normalize-space()='Register']
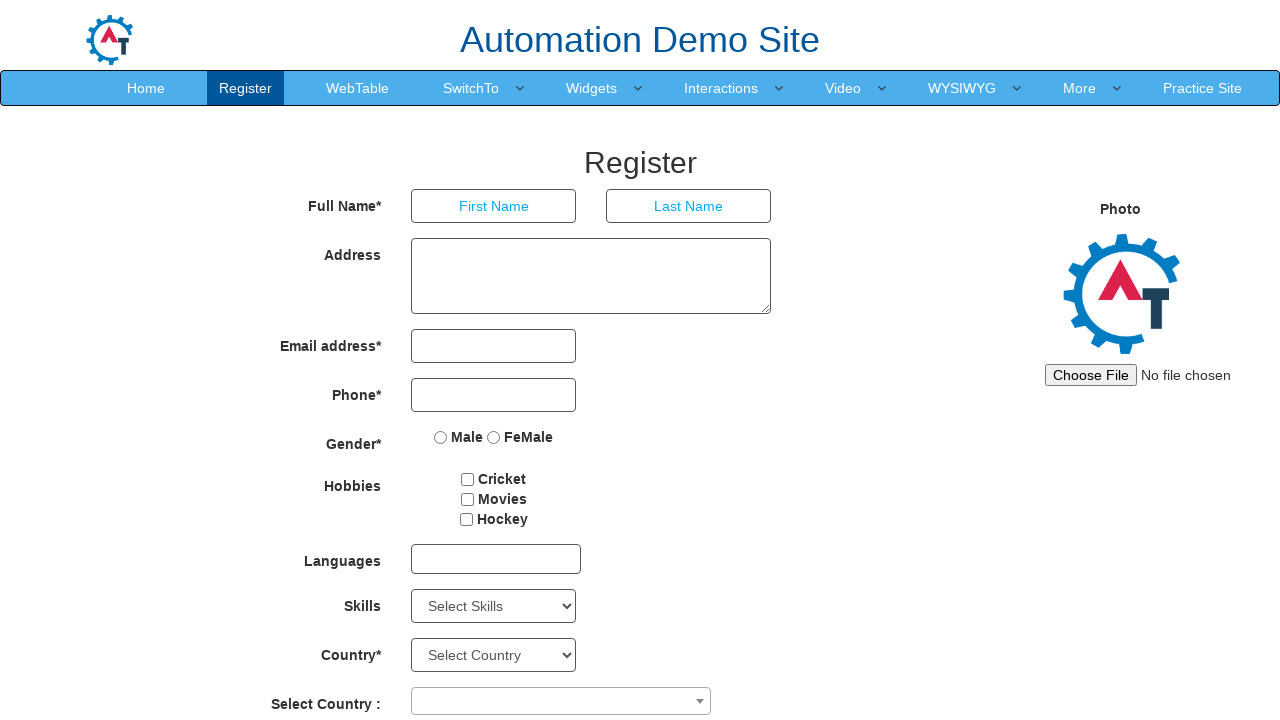

Filled First Name field with 'Ram' in registration form on input[placeholder='First Name']
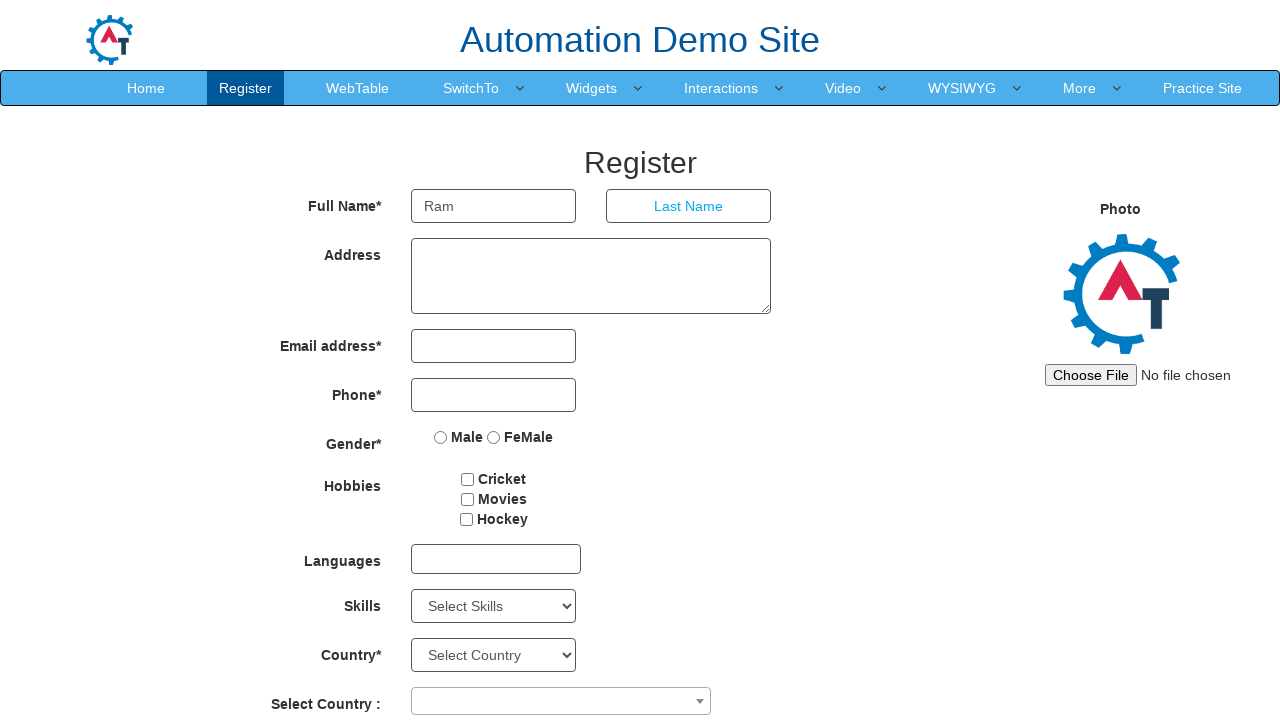

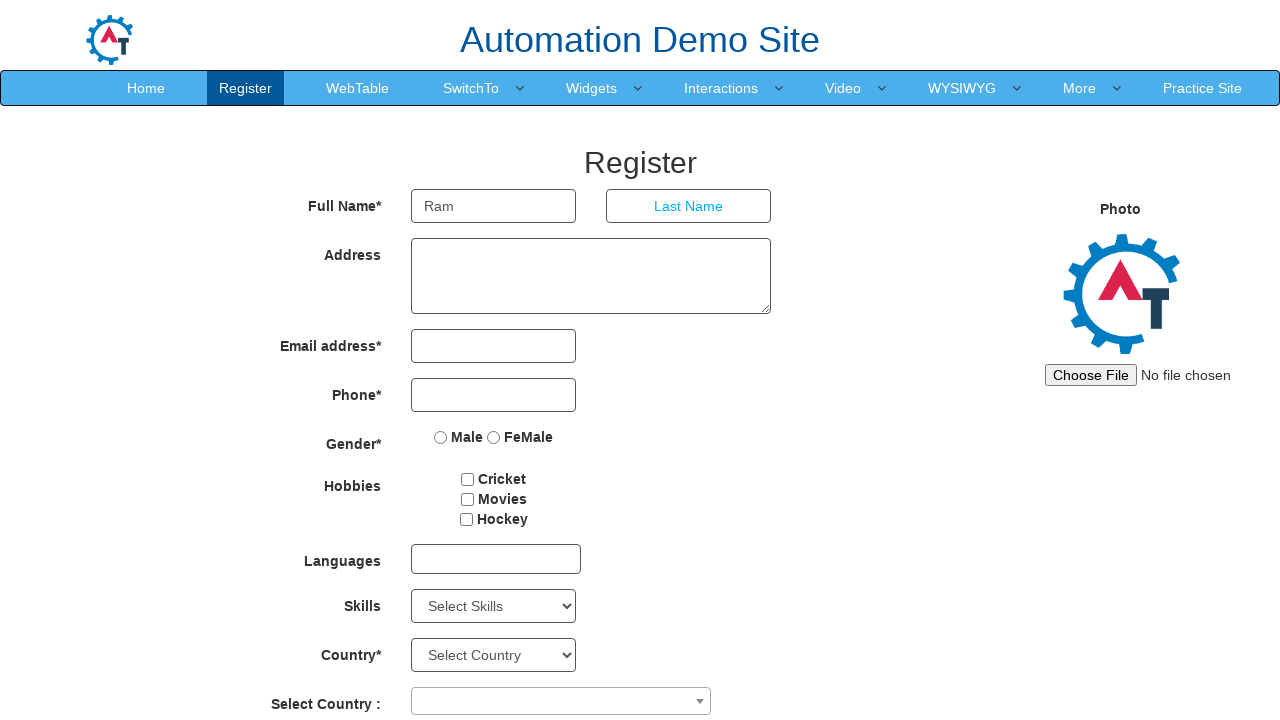